Tests navigation to the Installation page via the TypeScript link on the landing page.

Starting URL: https://playwright.dev/

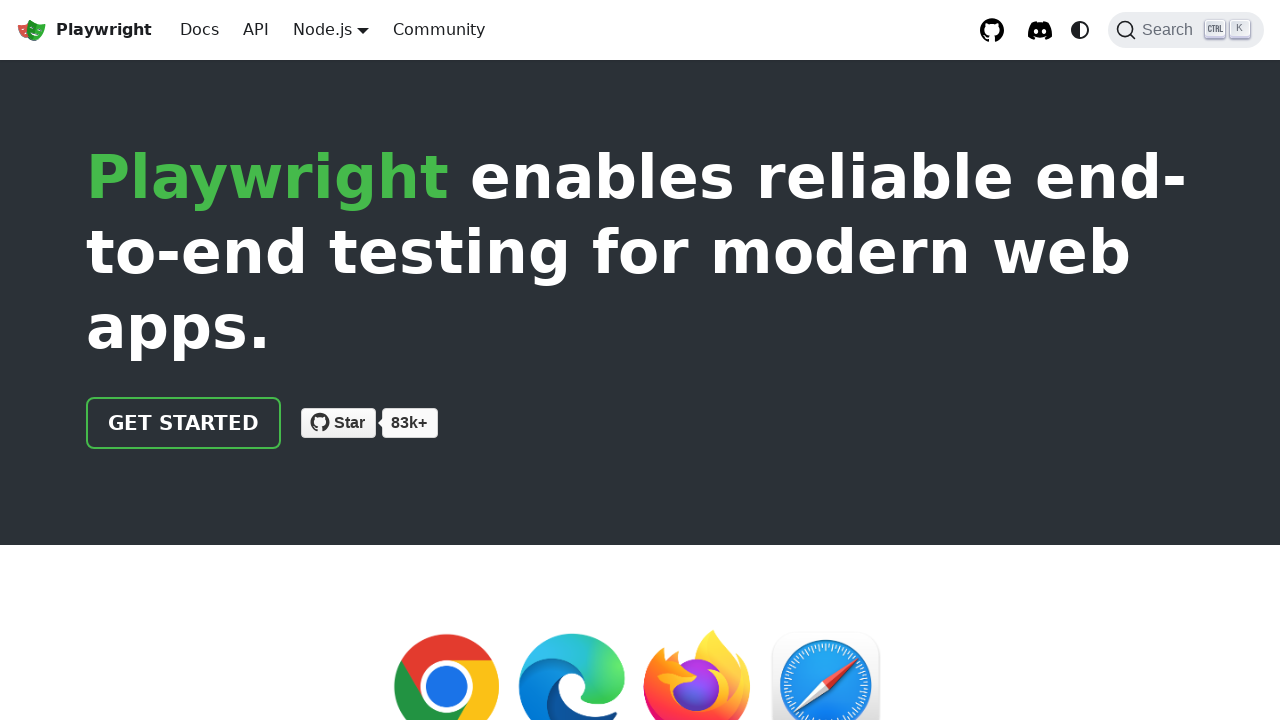

Clicked TypeScript link on landing page at (482, 361) on xpath=//a[@href="https://playwright.dev/docs/intro" and text()="TypeScript"]
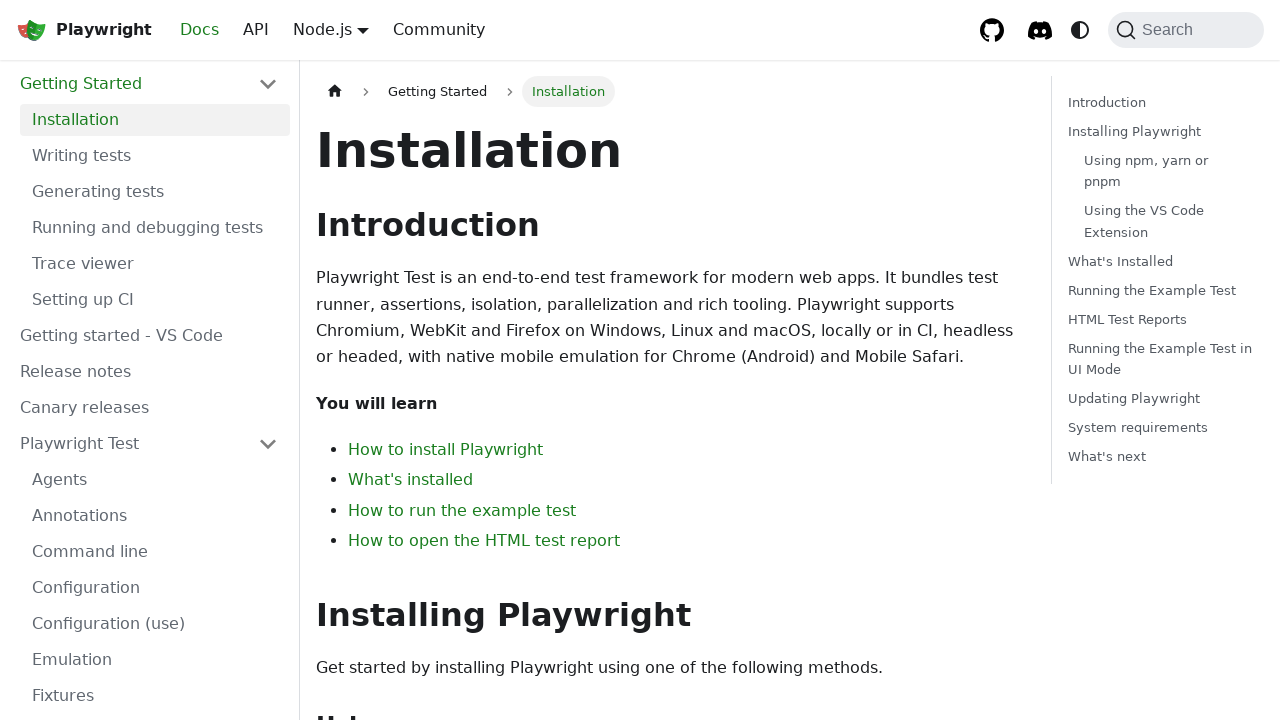

Installation page loaded with h1 heading visible
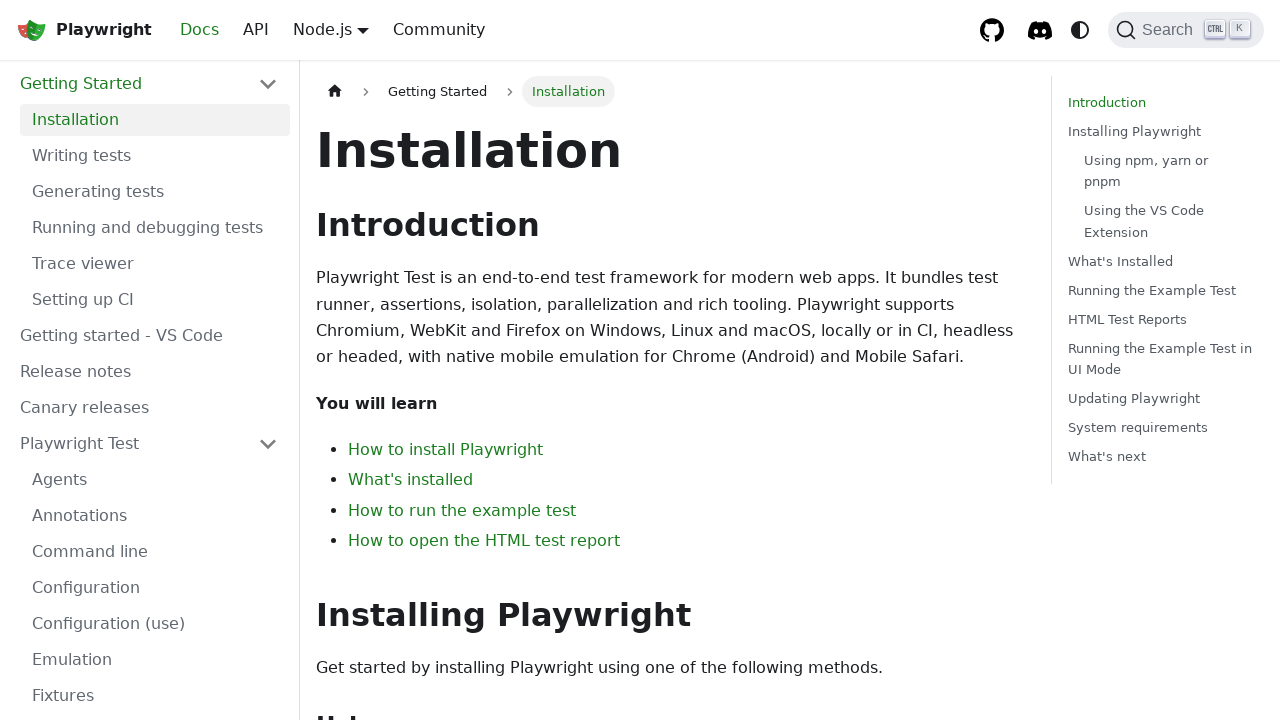

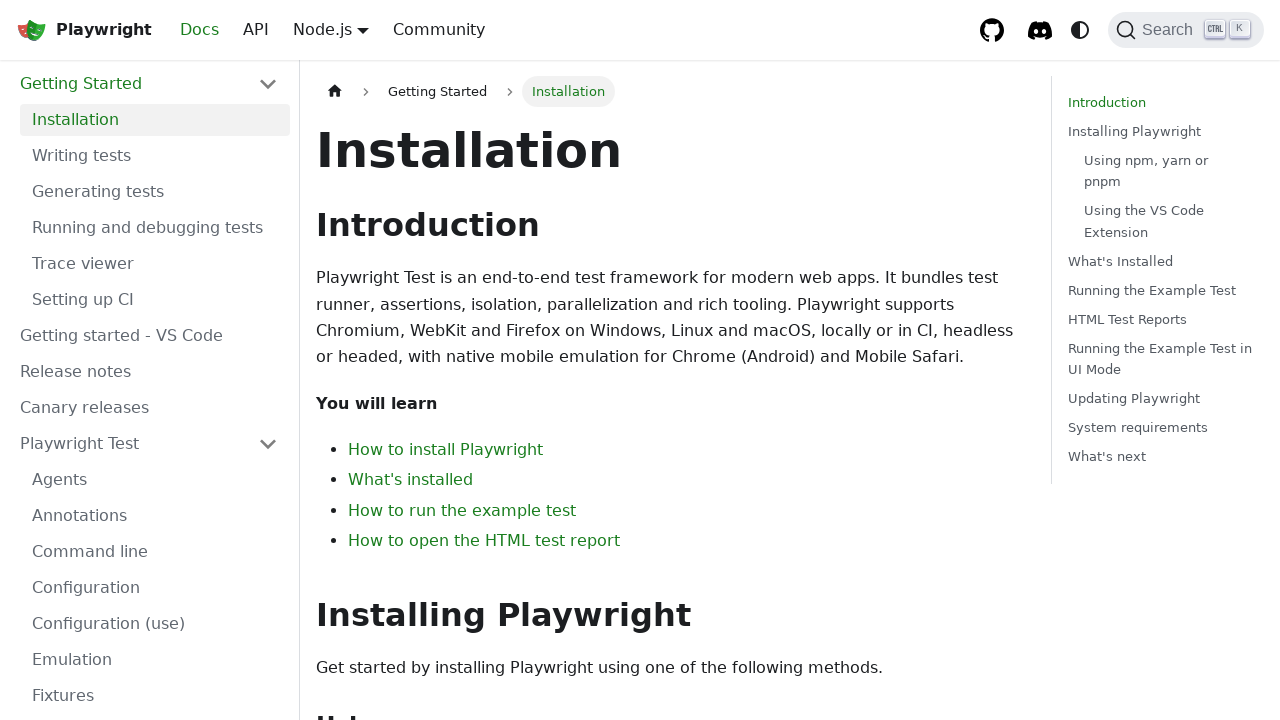